Tests multi-select dropdown functionality by selecting multiple options and verifying the first selected option and all selected options

Starting URL: https://omayo.blogspot.com/

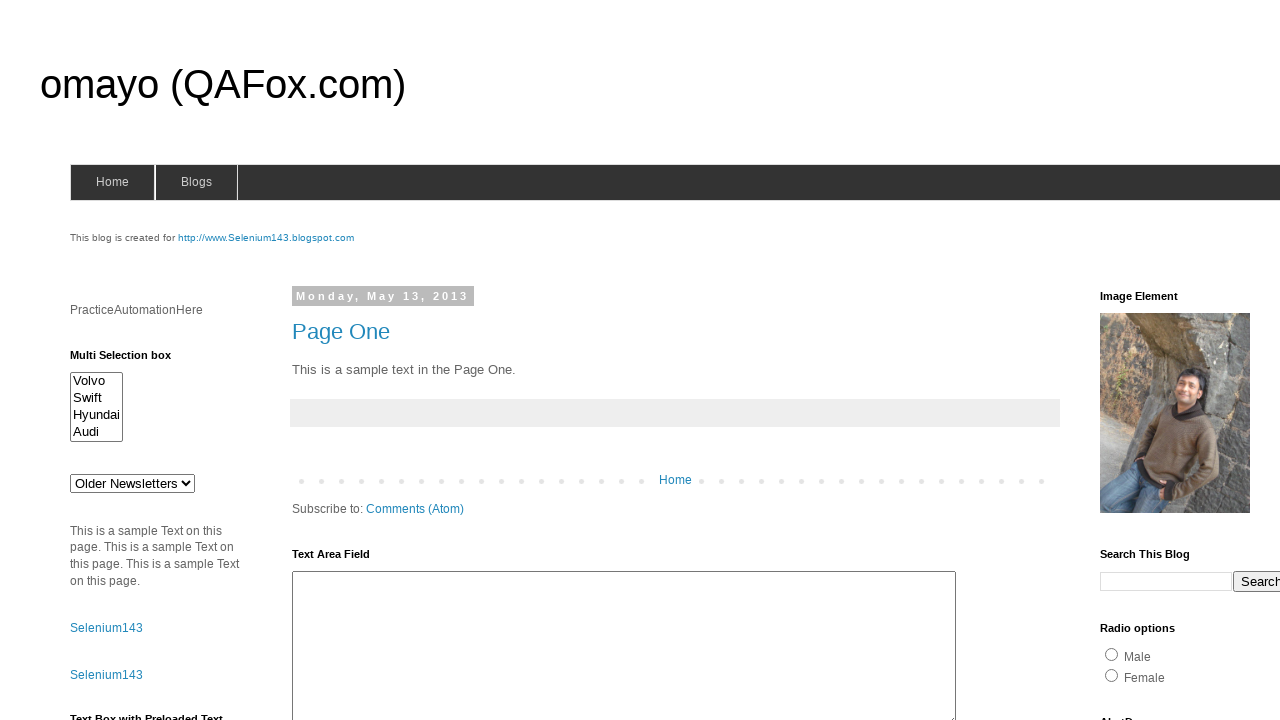

Located multi-select dropdown element with ID 'multiselect1'
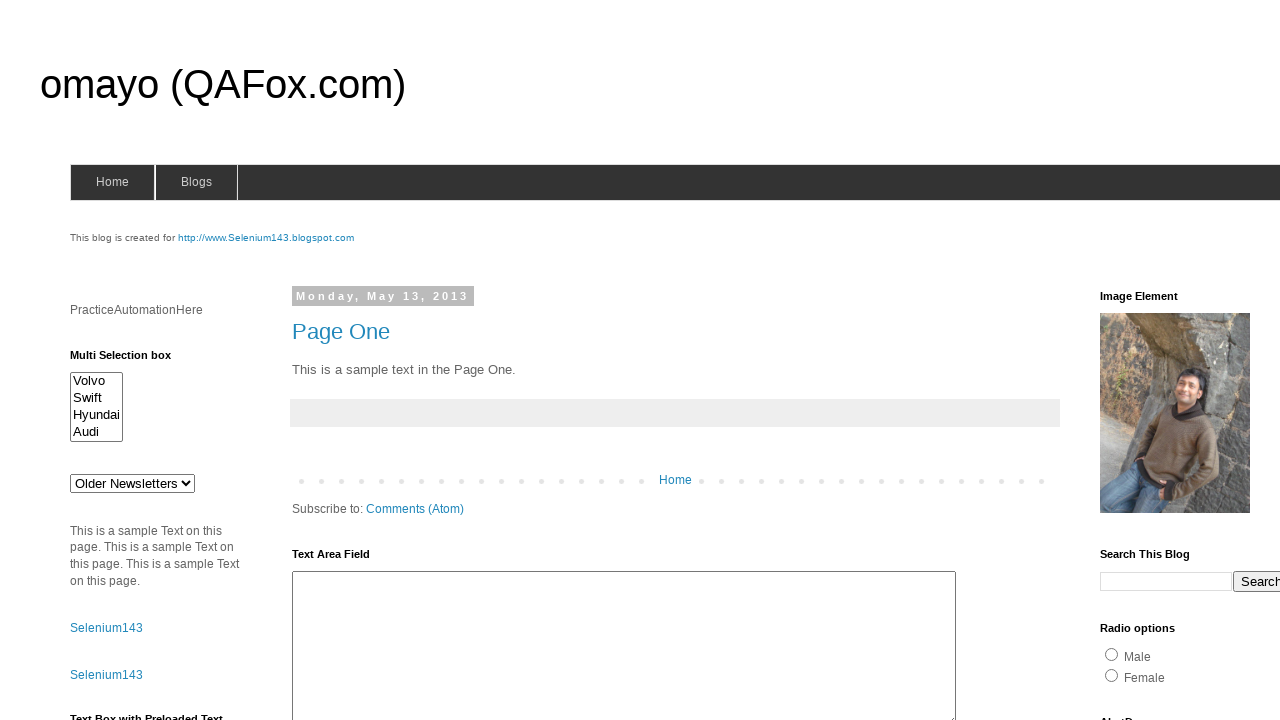

Selected multiple options from dropdown: Audi, Volvo, Hyundai on #multiselect1
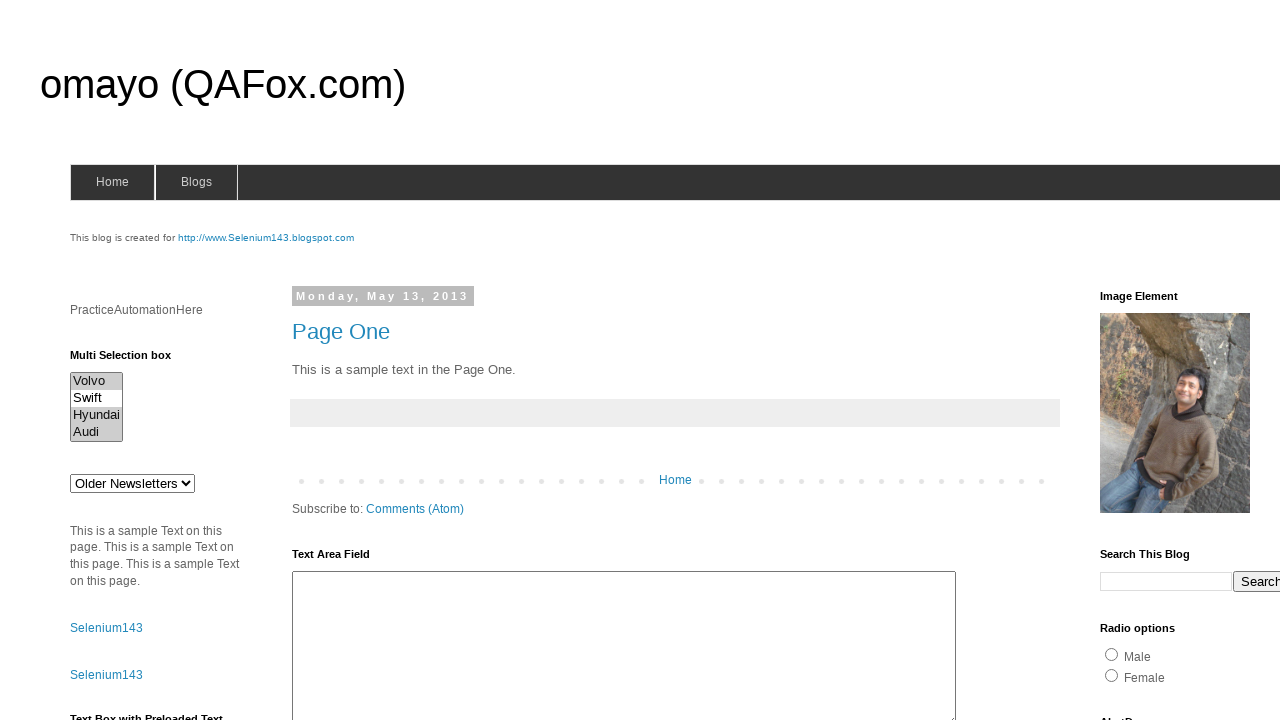

Located first checked option in multi-select dropdown
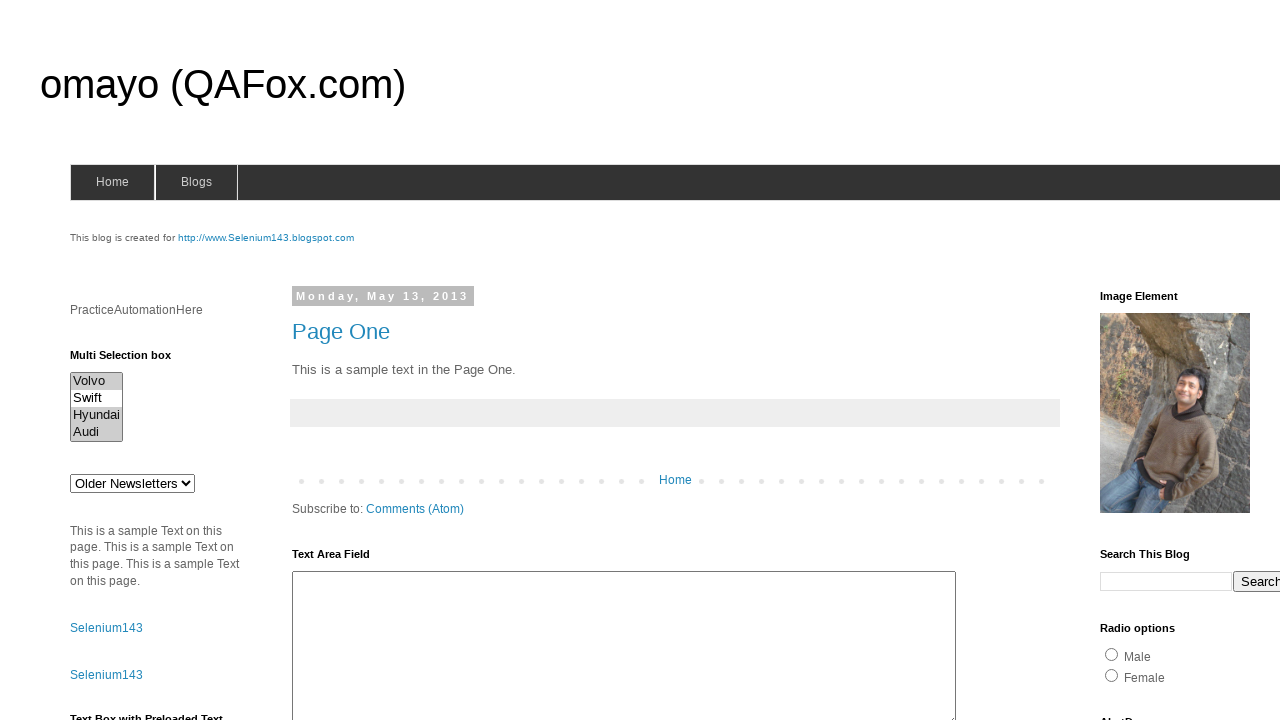

Printed first selected option: Volvo
  
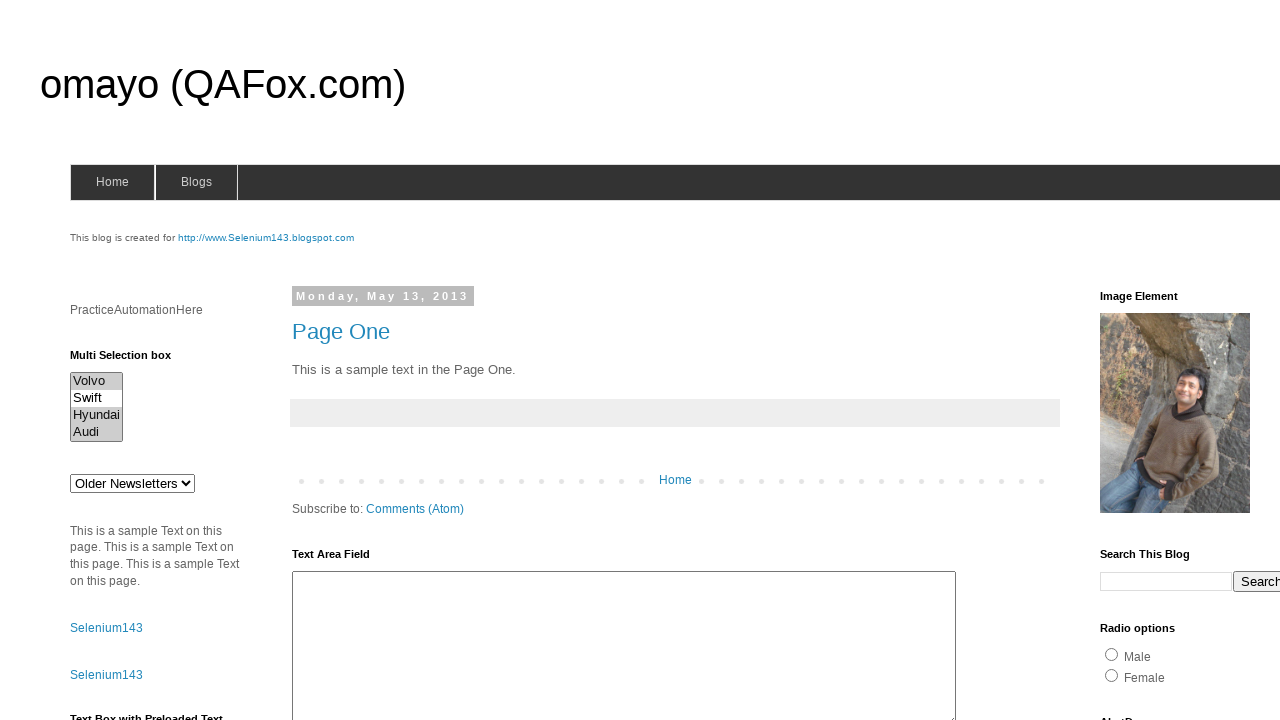

Cleared all previous selections from multi-select dropdown on #multiselect1
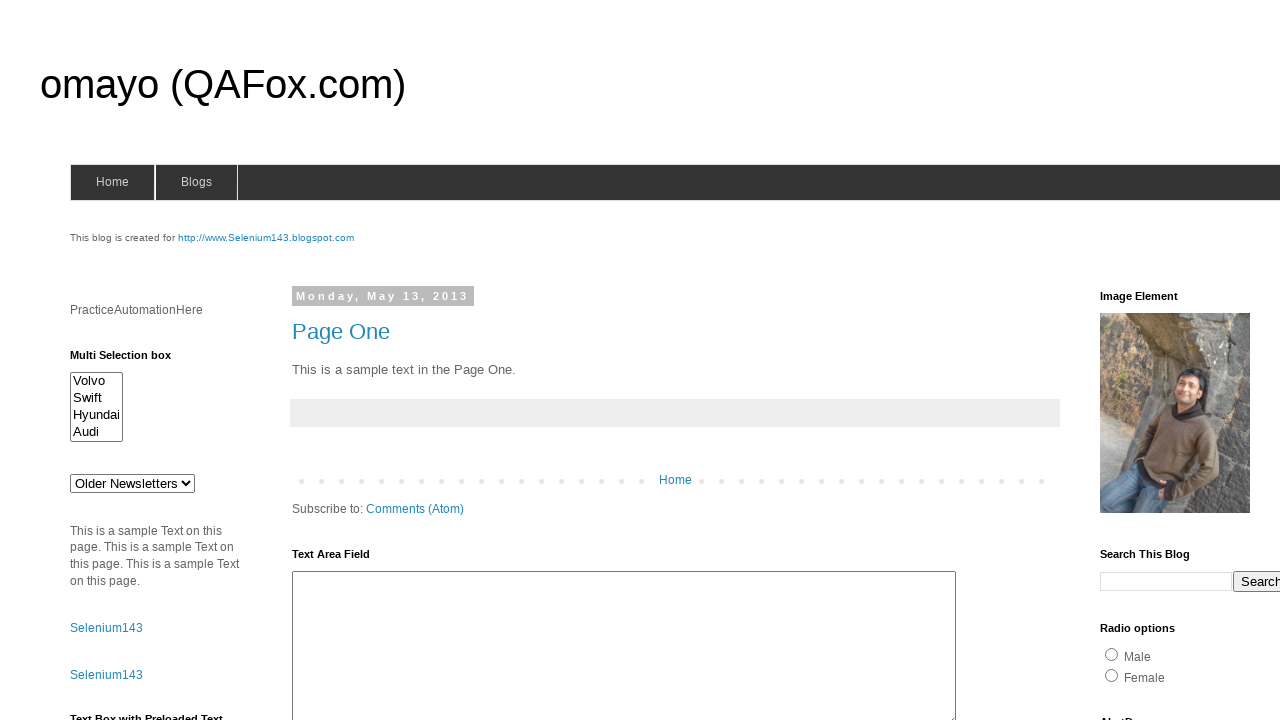

Re-selected multiple options from dropdown: Audi, Volvo, Hyundai on #multiselect1
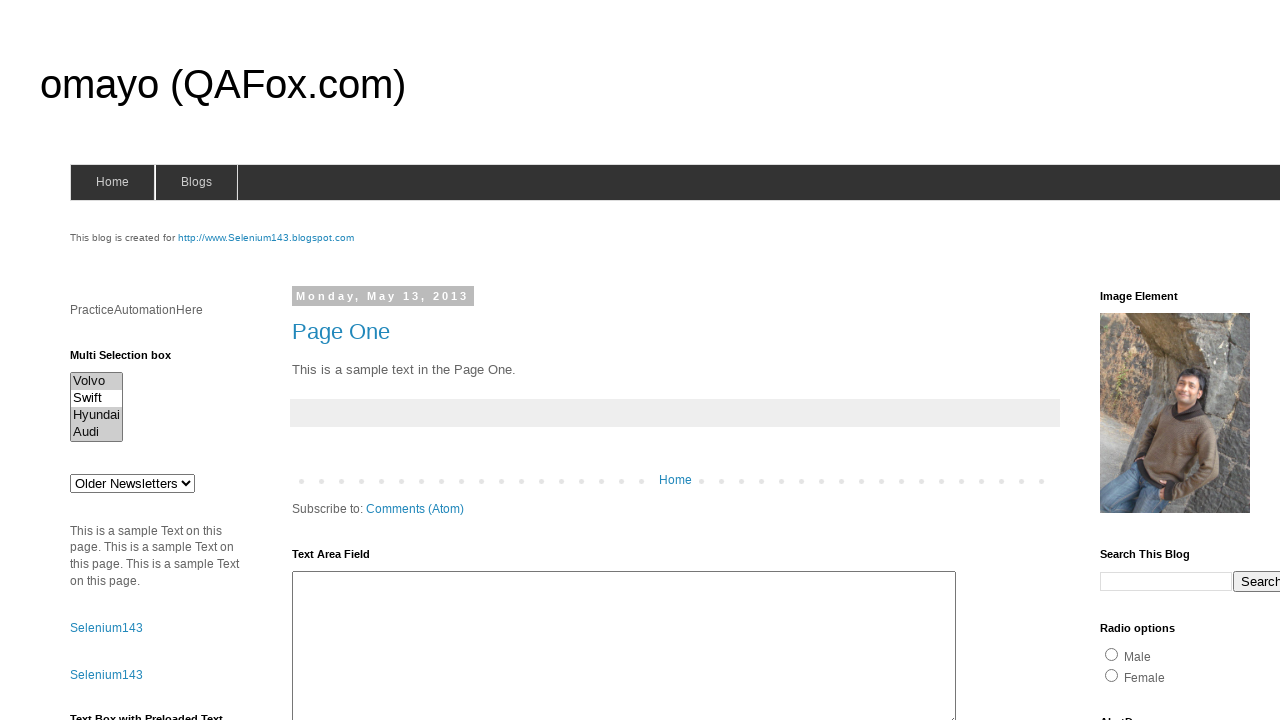

Retrieved all checked options from multi-select dropdown
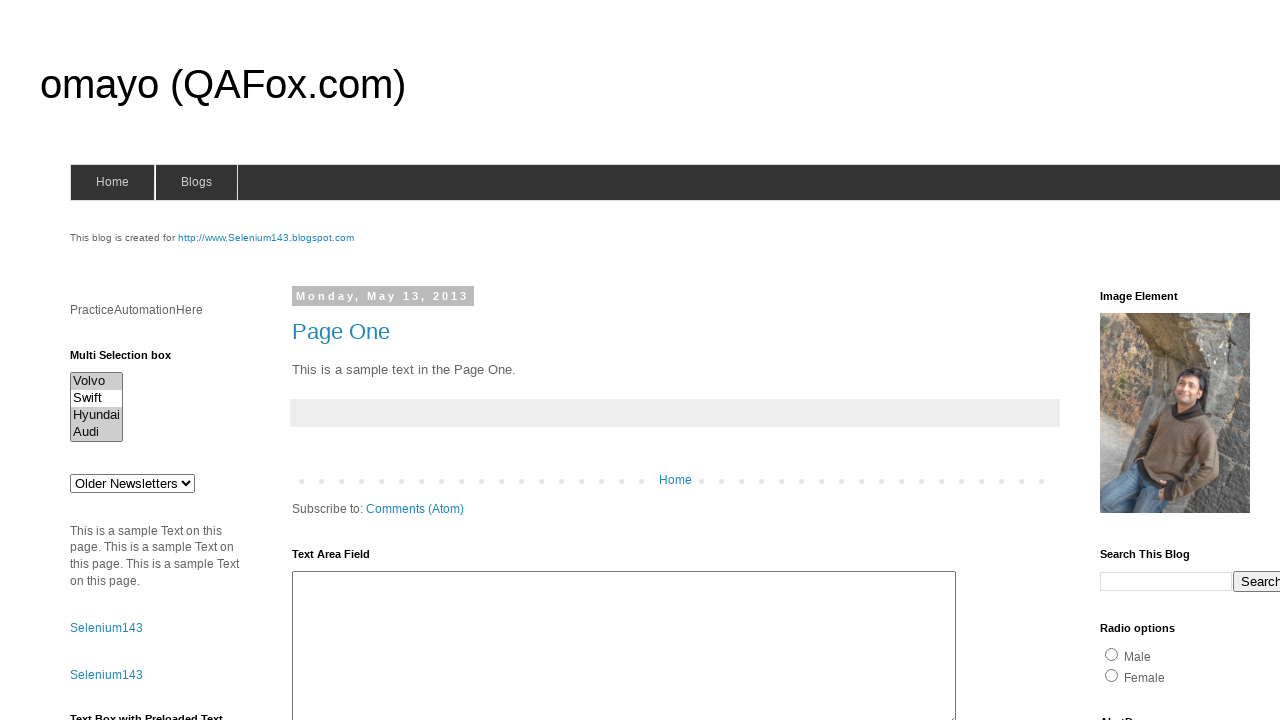

Printed selected option: Volvo
  
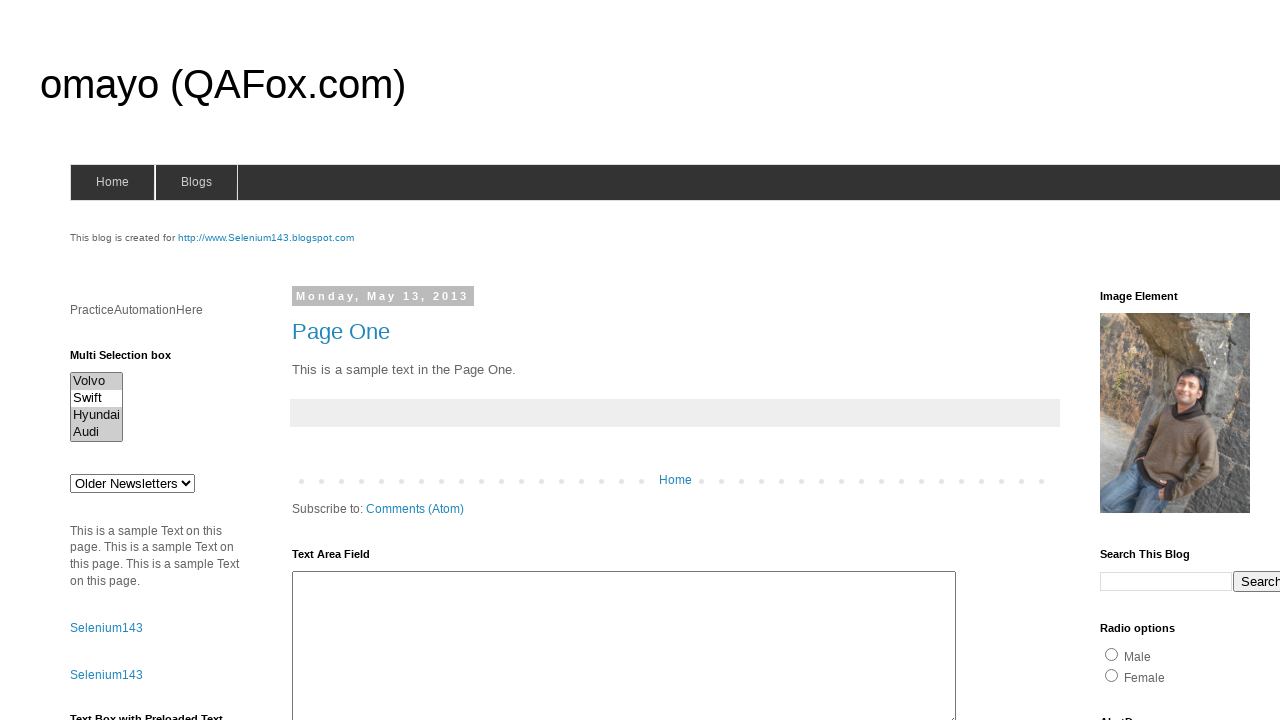

Printed selected option: Hyundai
  
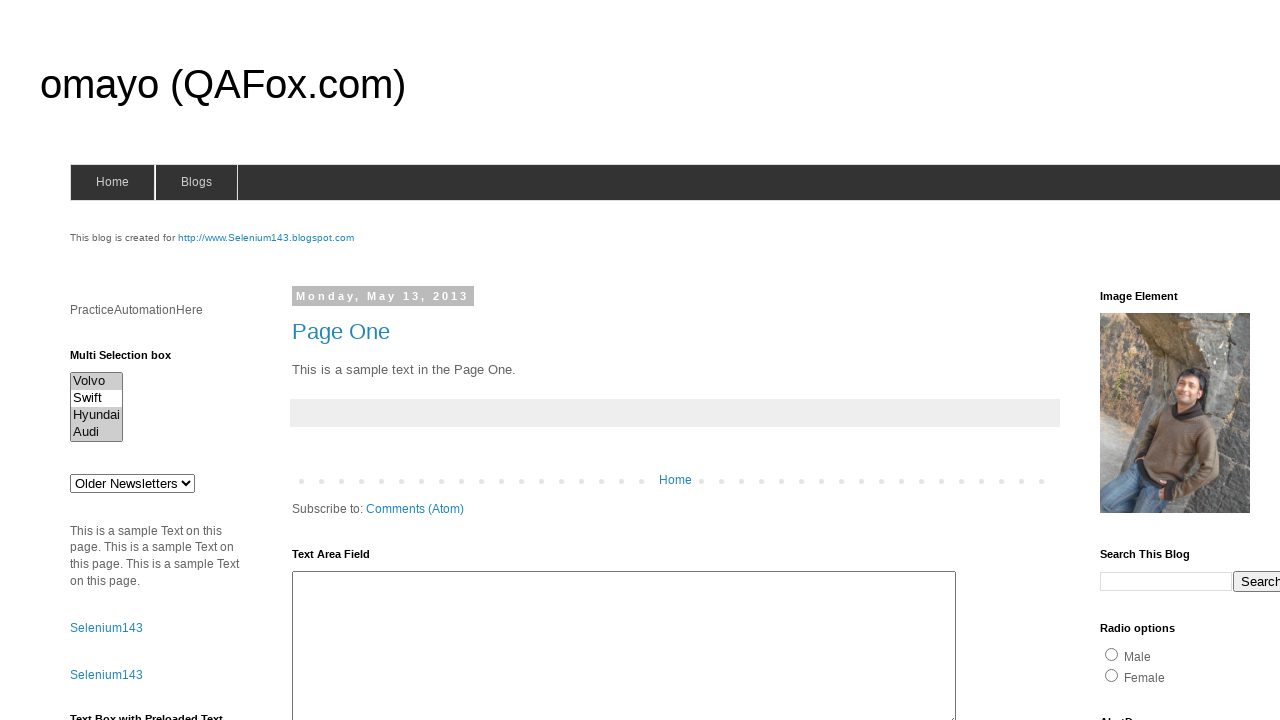

Printed selected option: Audi

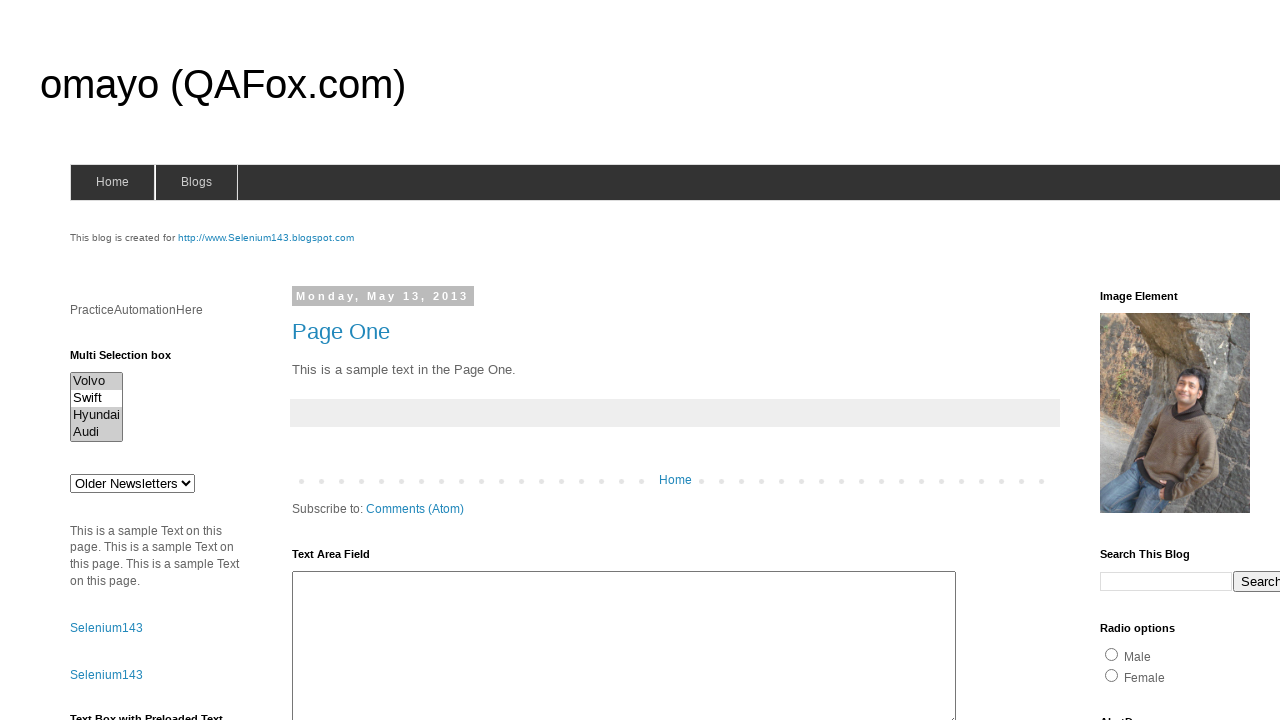

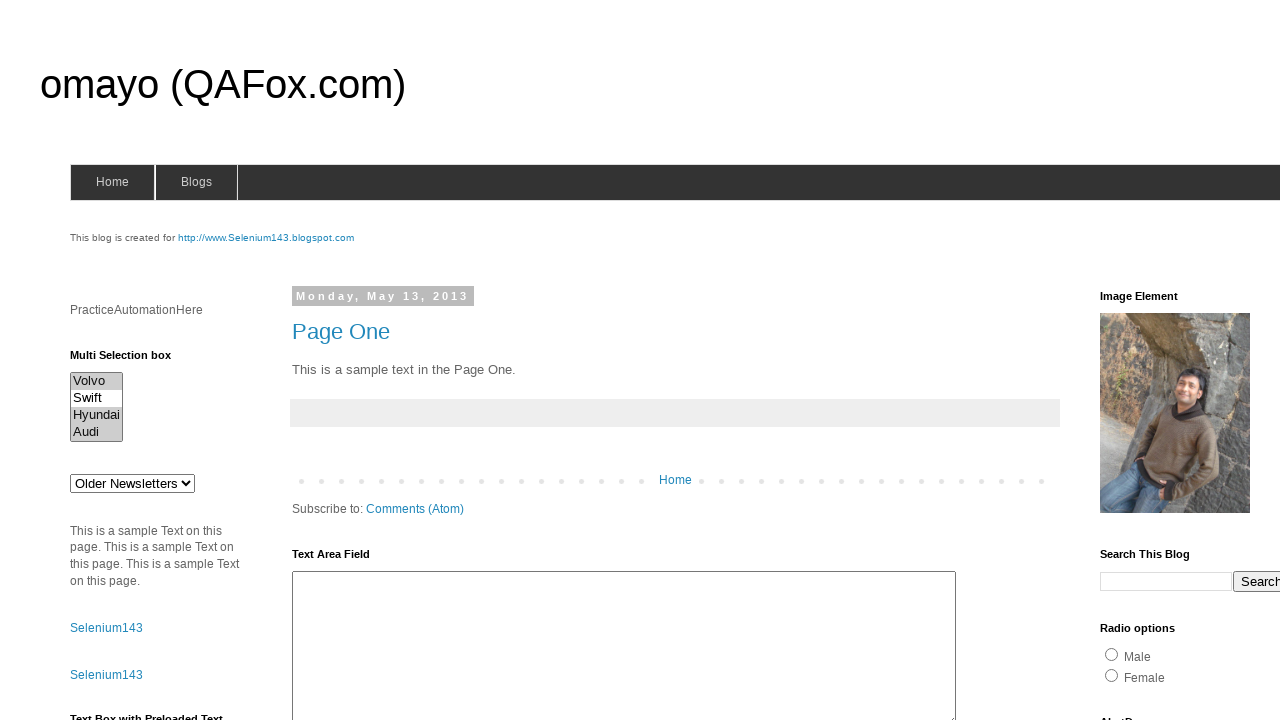